Tests adding a product twice to cart and verifying the subtotal calculation is correct

Starting URL: https://jupiter.cloud.planittesting.com/#/

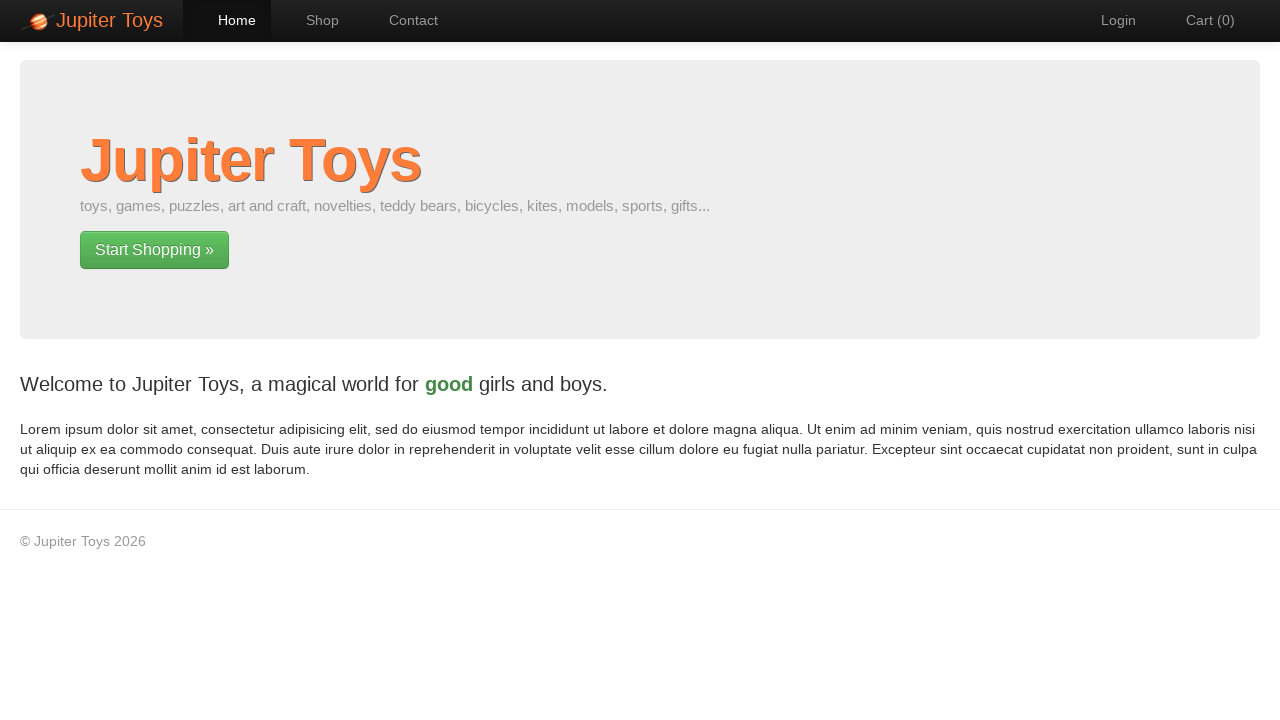

Clicked 'Start Shopping' link at (154, 250) on text=Start Shopping »
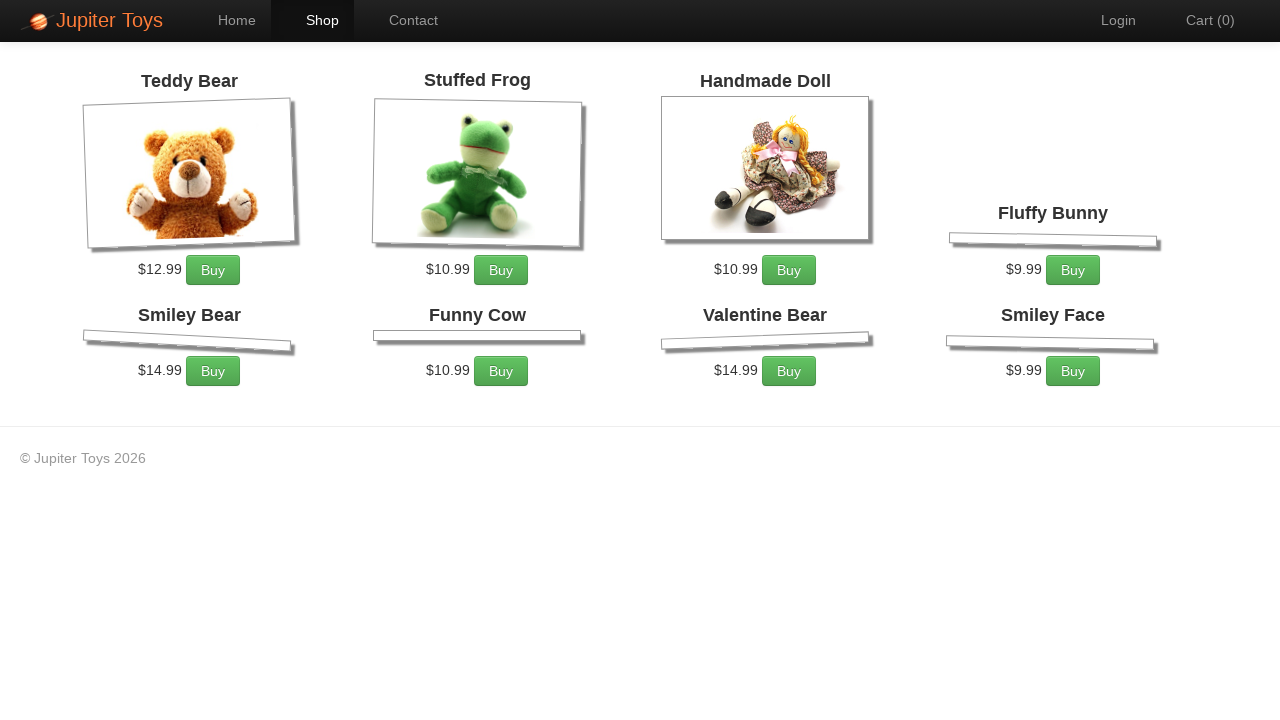

Shop page loaded with product-1 visible
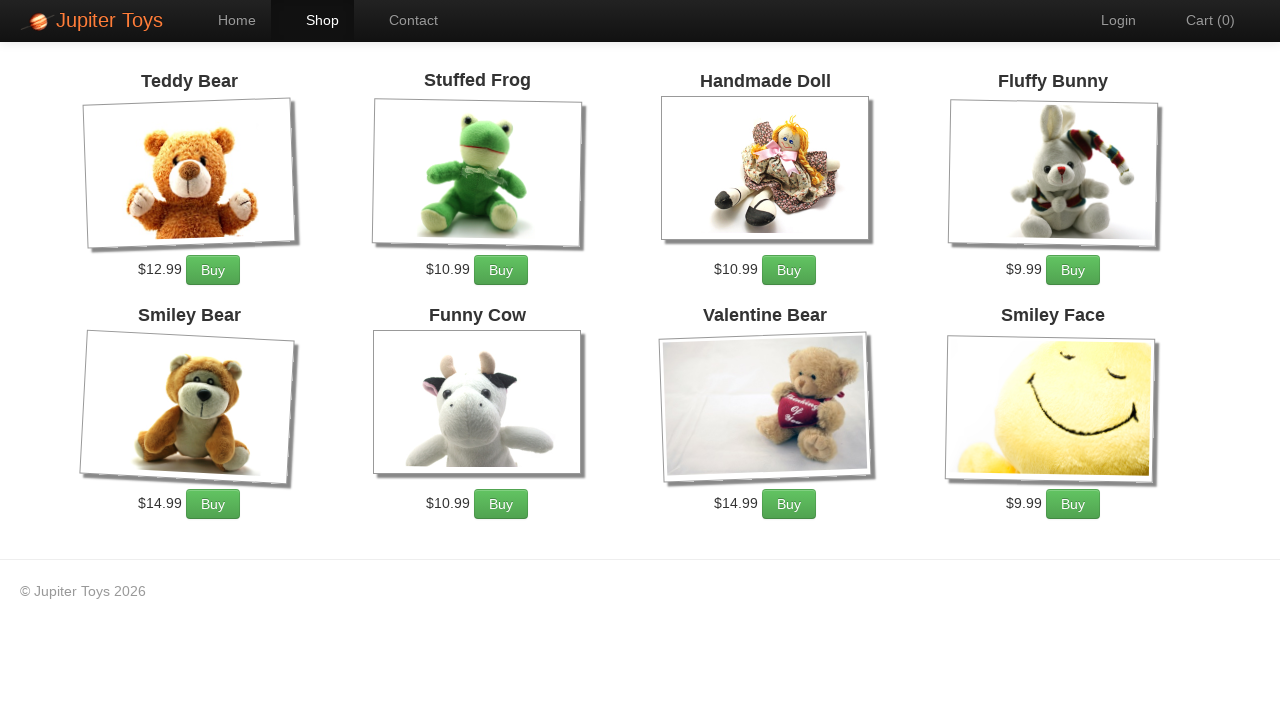

Clicked Buy button on first product (first time) at (213, 270) on #product-1 >> text=Buy
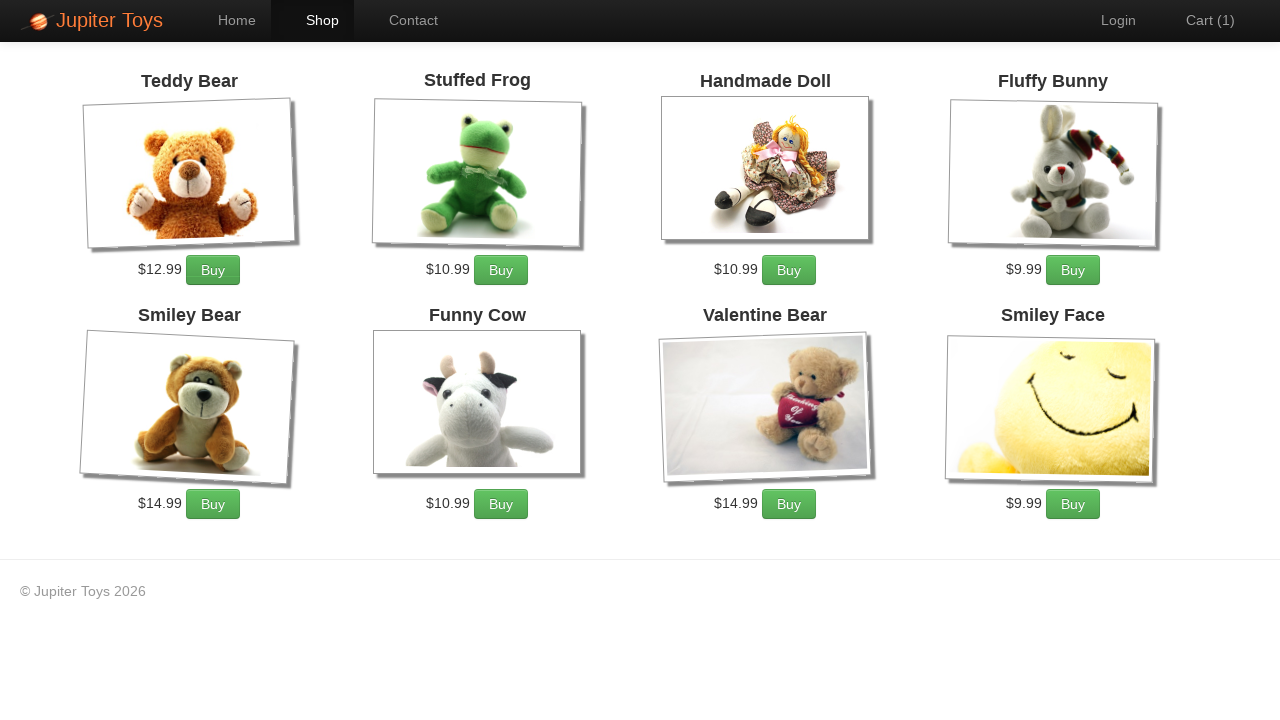

Waited 1000ms for UI update
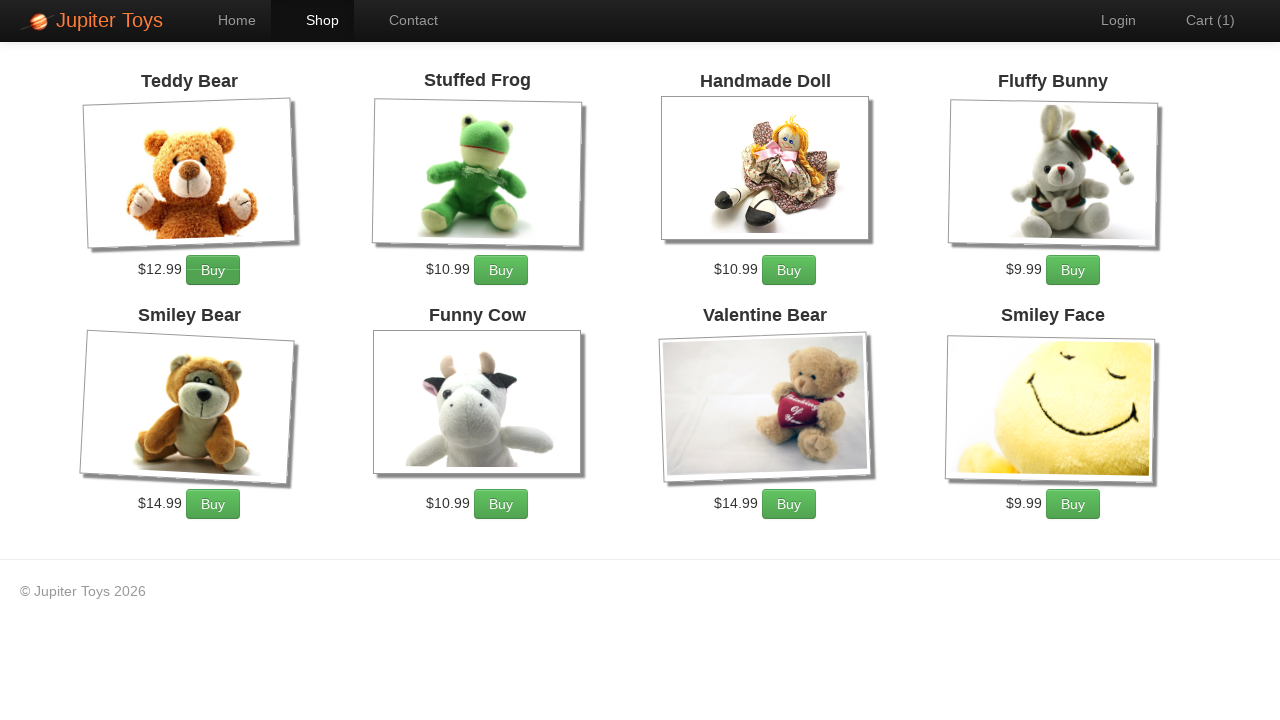

Clicked Buy button on first product (second time) at (213, 270) on #product-1 >> text=Buy
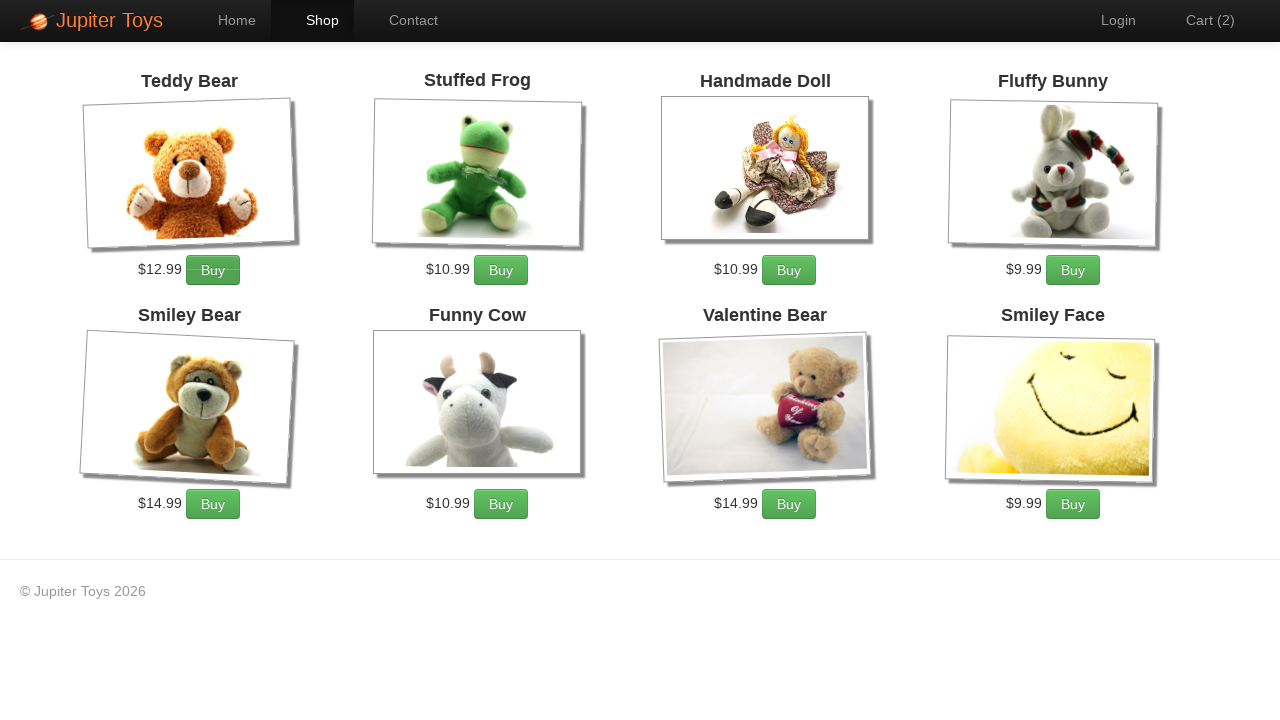

Clicked cart navigation link at (1200, 20) on a[href='#/cart']
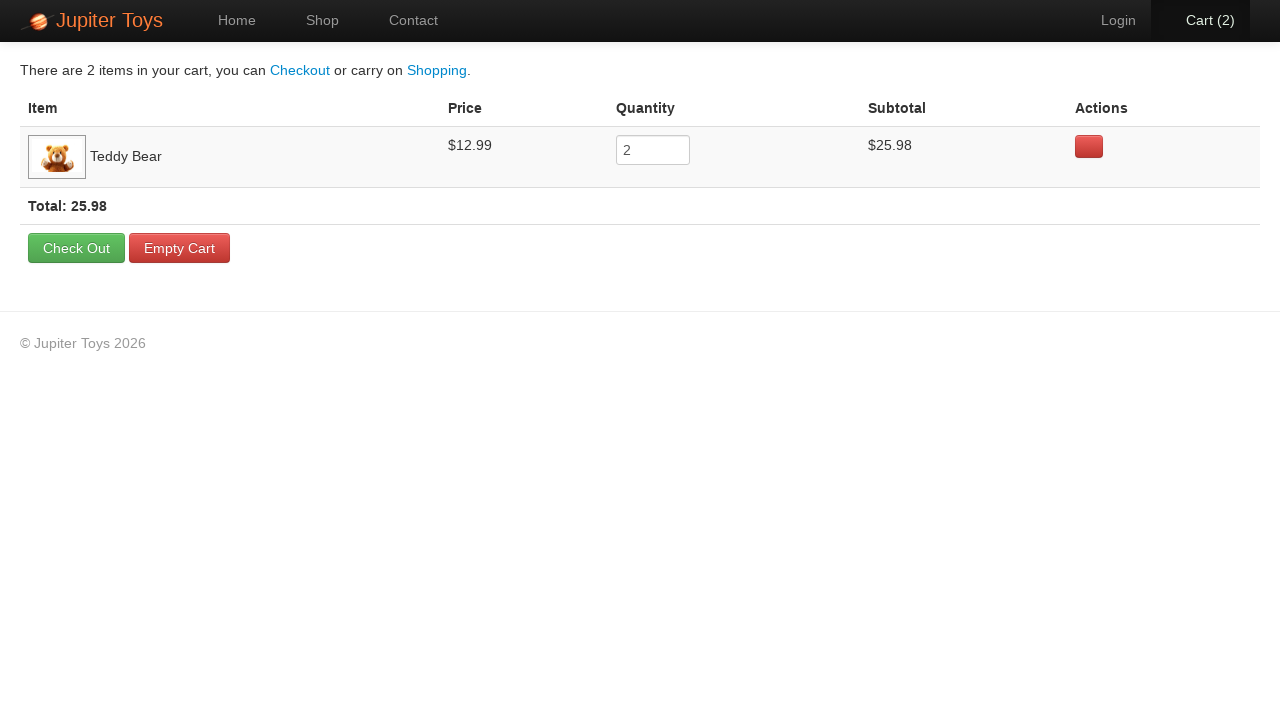

Cart page loaded with product rows visible
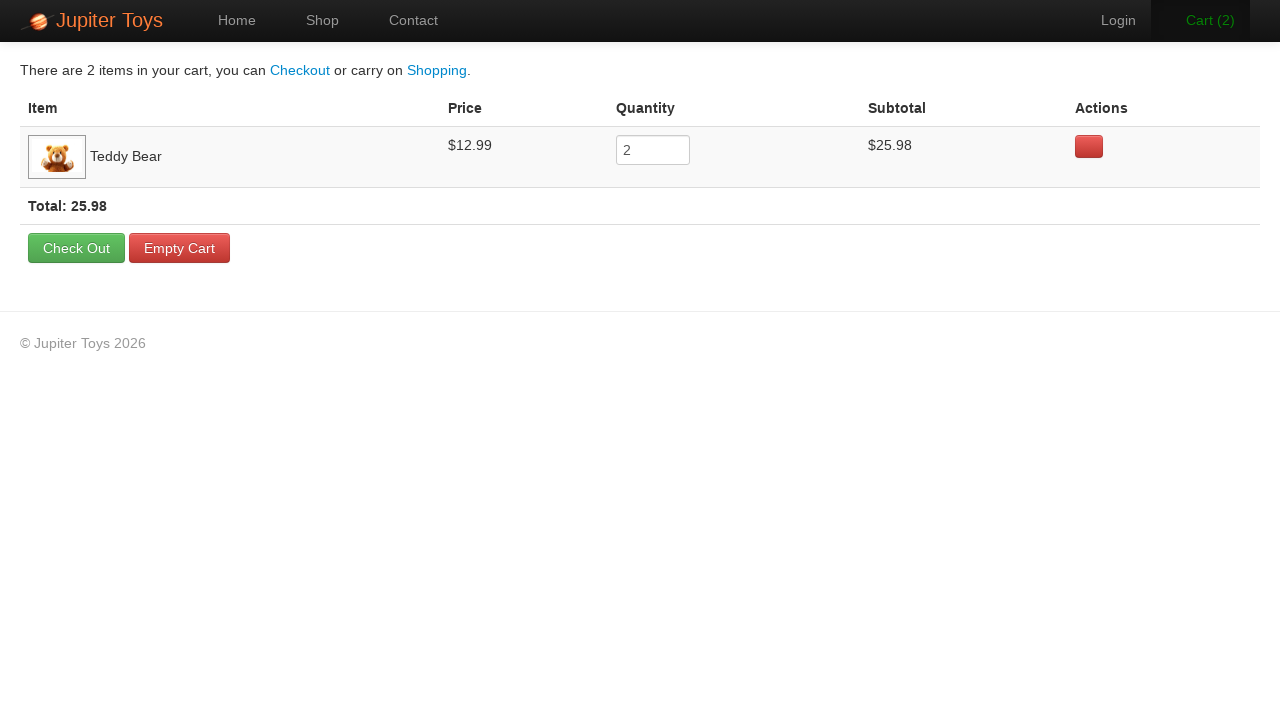

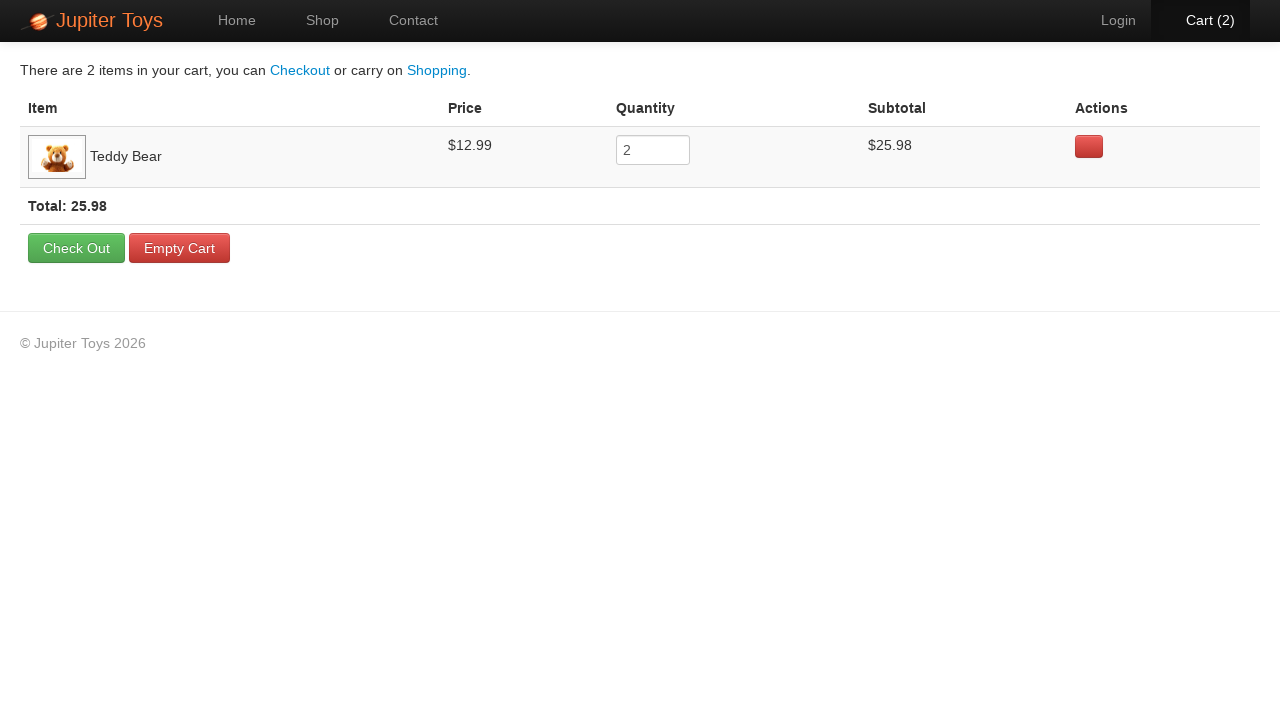